Tests the search functionality on an automation bookstore demo site by searching for "Agile" and verifying that filtered book results are displayed.

Starting URL: https://automationbookstore.dev/

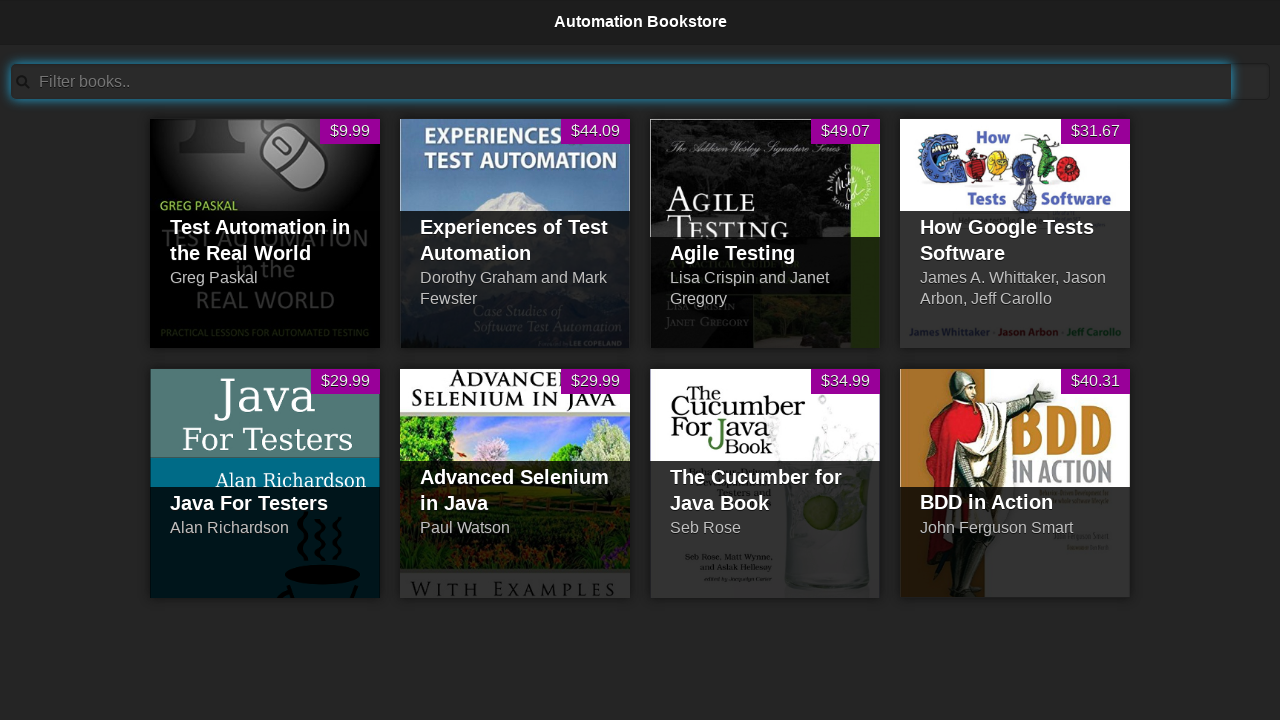

Search bar became visible
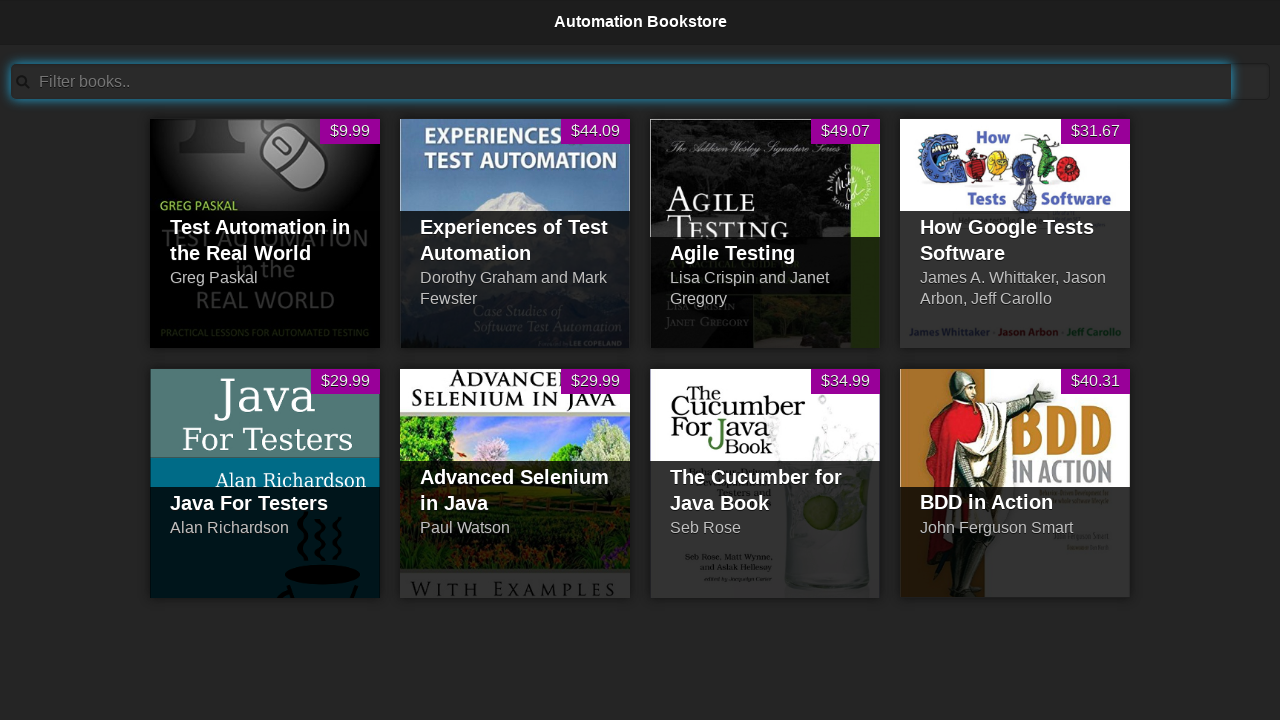

Filled search bar with 'Agile' on #searchBar
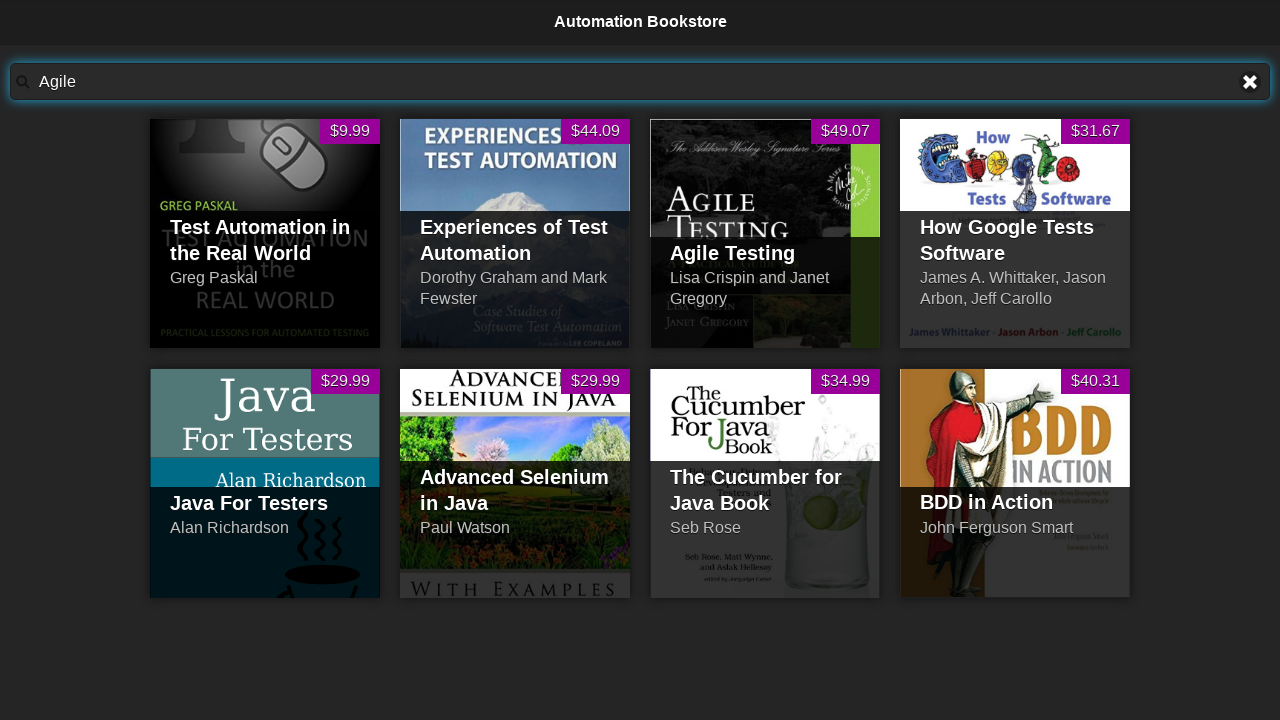

Filtered results appeared with 'Agile Testing' book visible
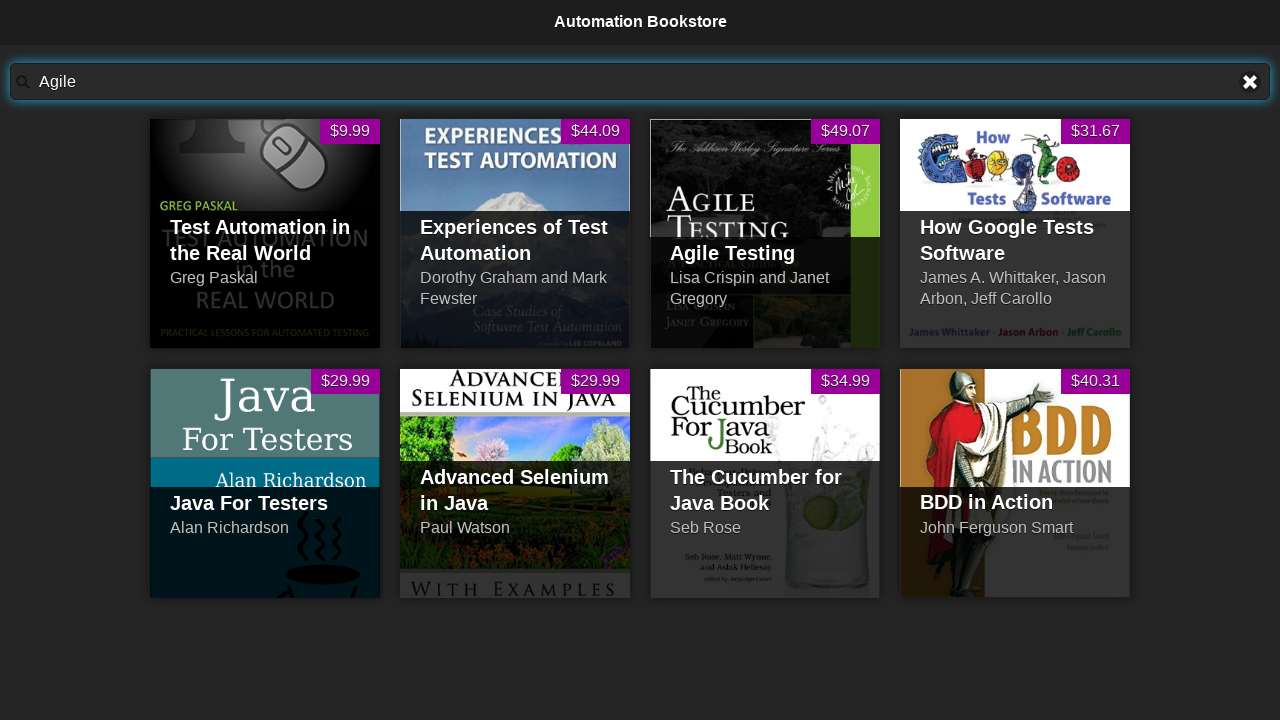

Located filtered book results in product list
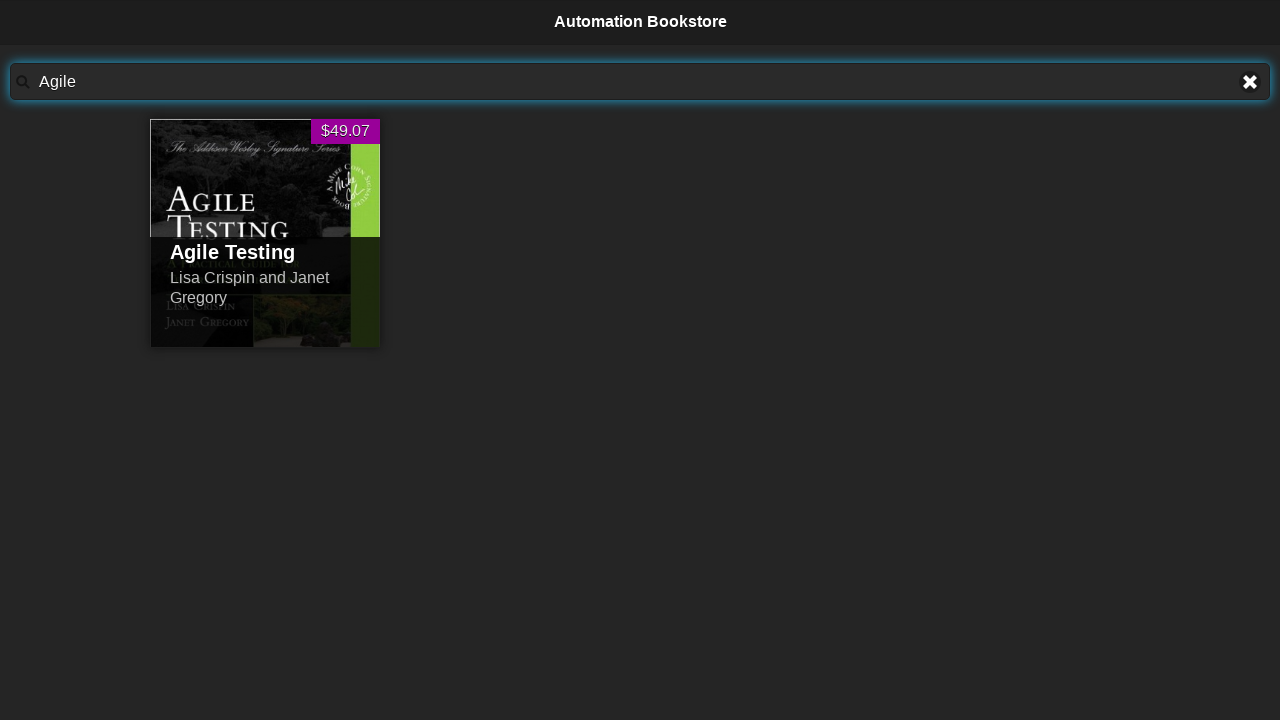

Verified that at least one book is visible after filtering for 'Agile'
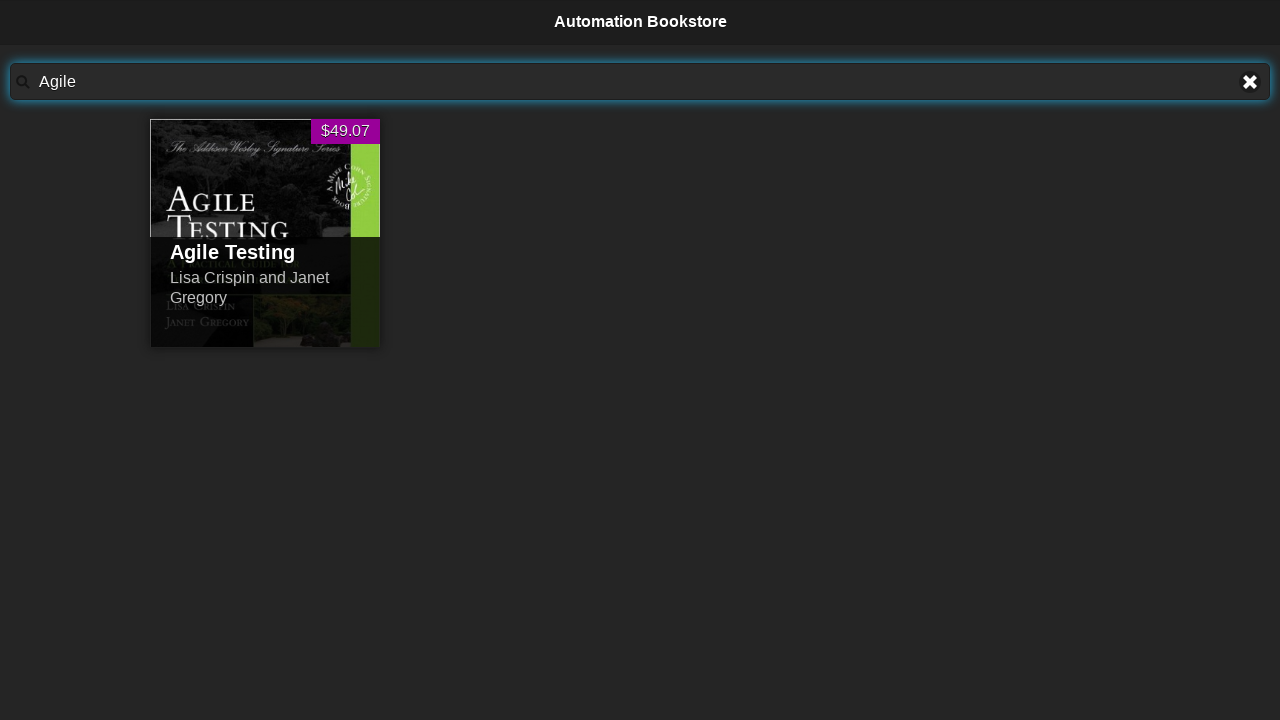

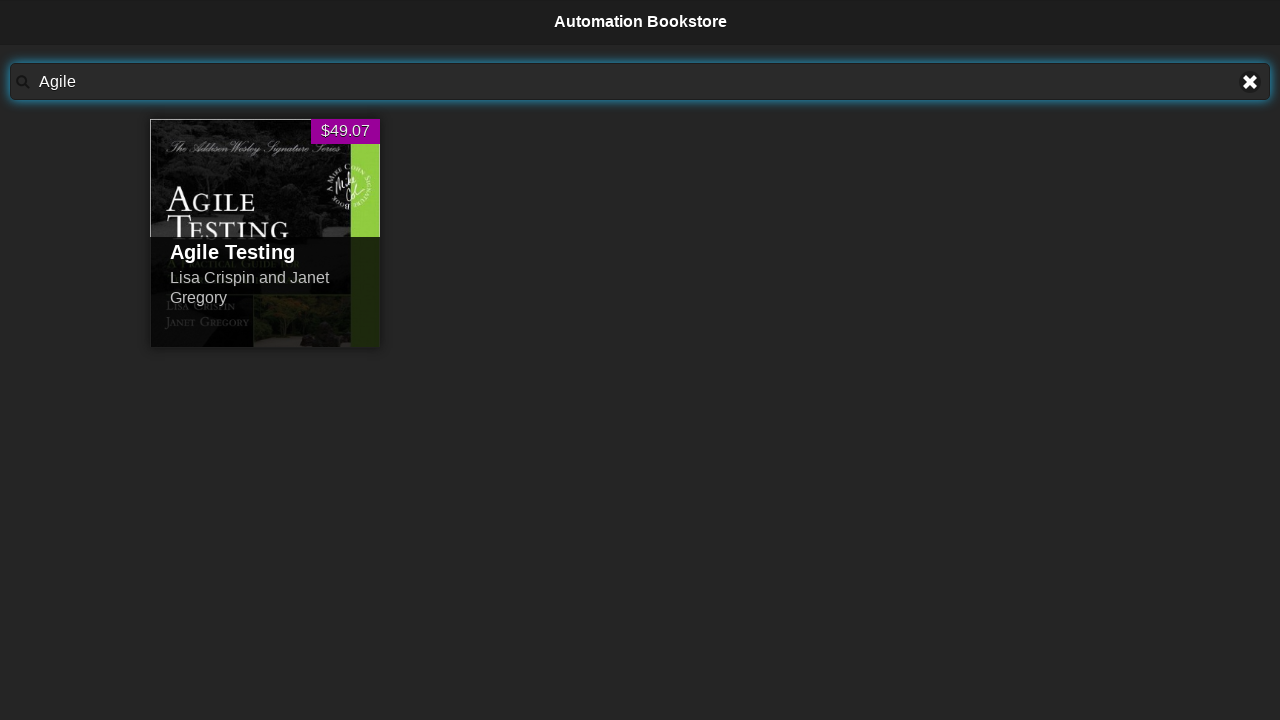